Tests navigation to the Partners page through the About Us dropdown menu

Starting URL: https://eficens.ai/

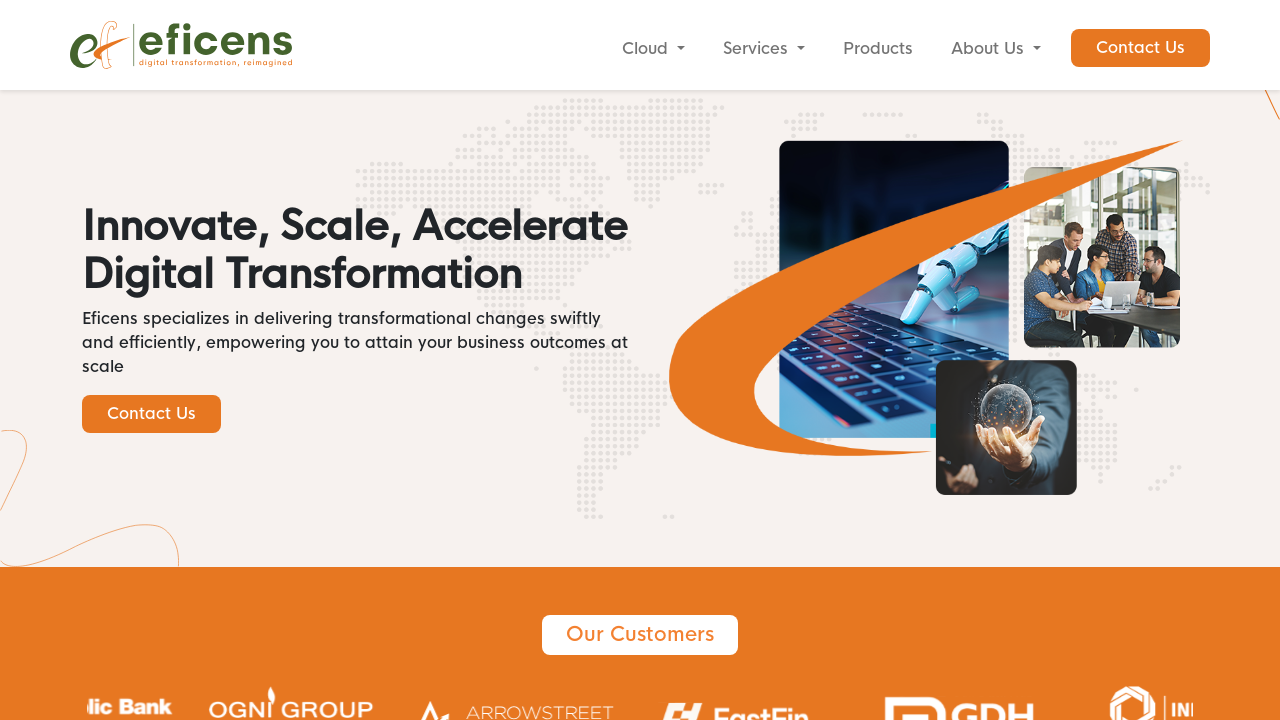

Located About Us menu element
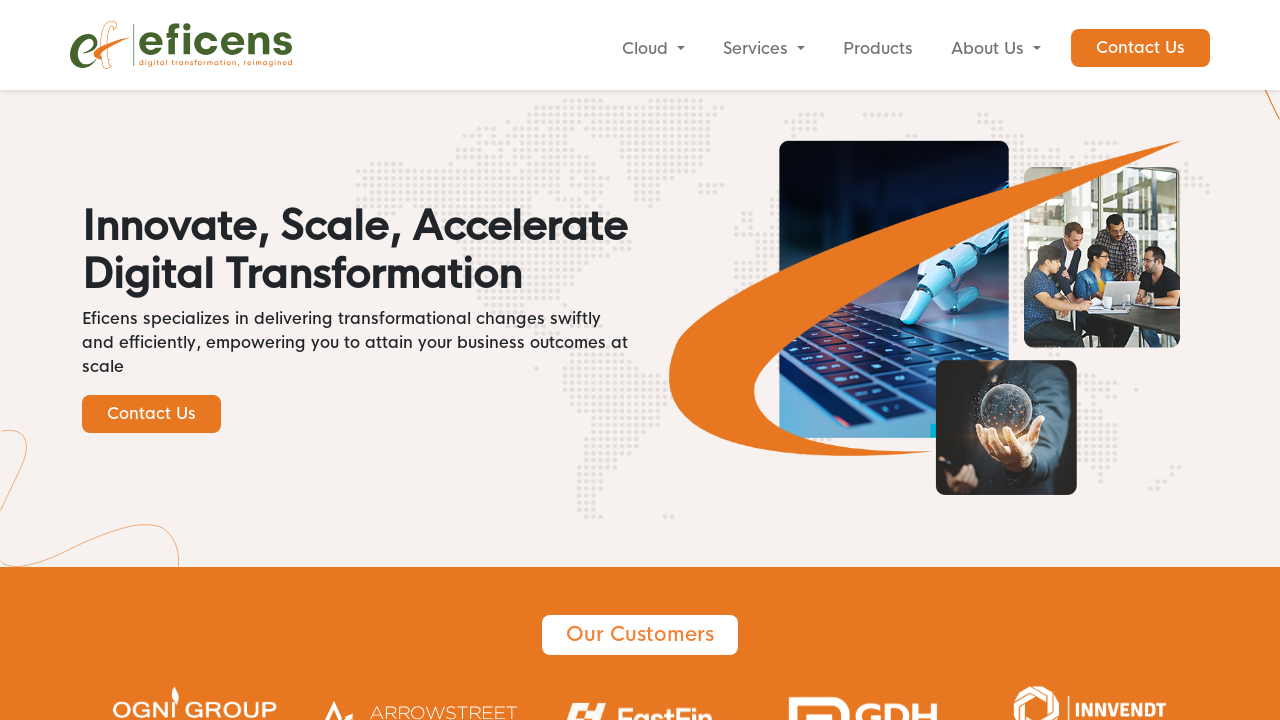

Hovered over About Us menu to reveal dropdown
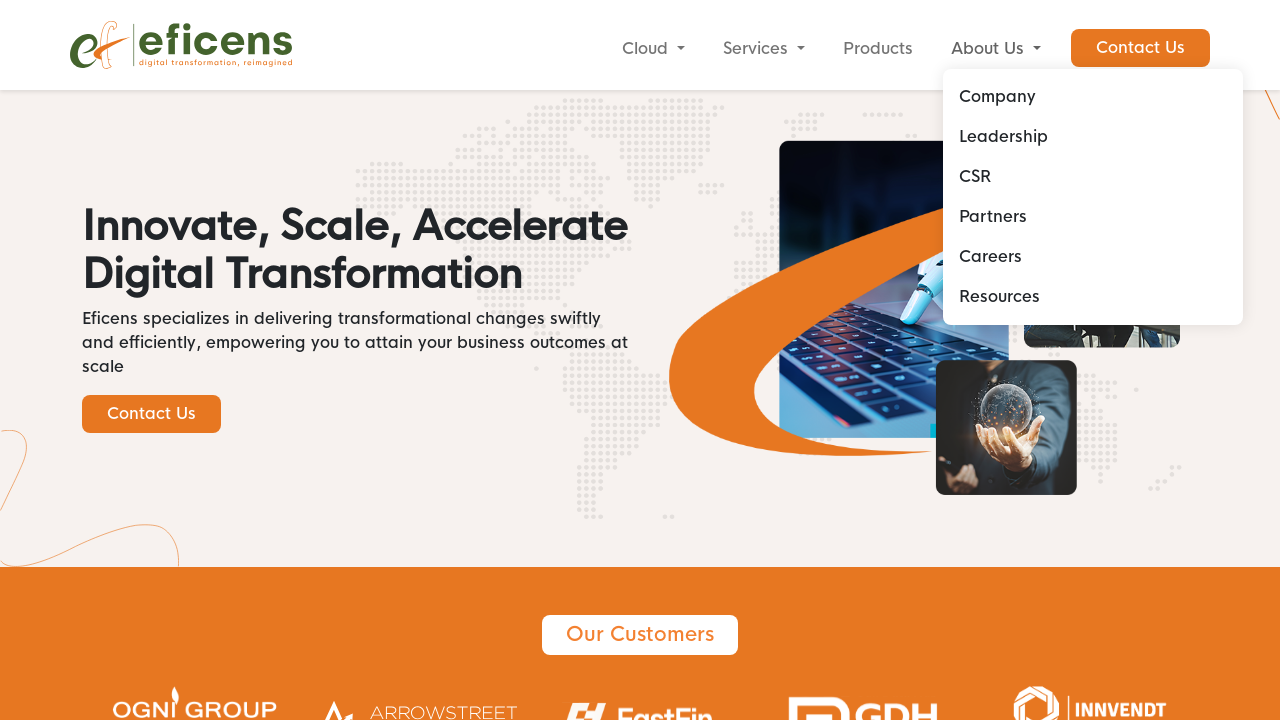

Located Partners link in dropdown menu
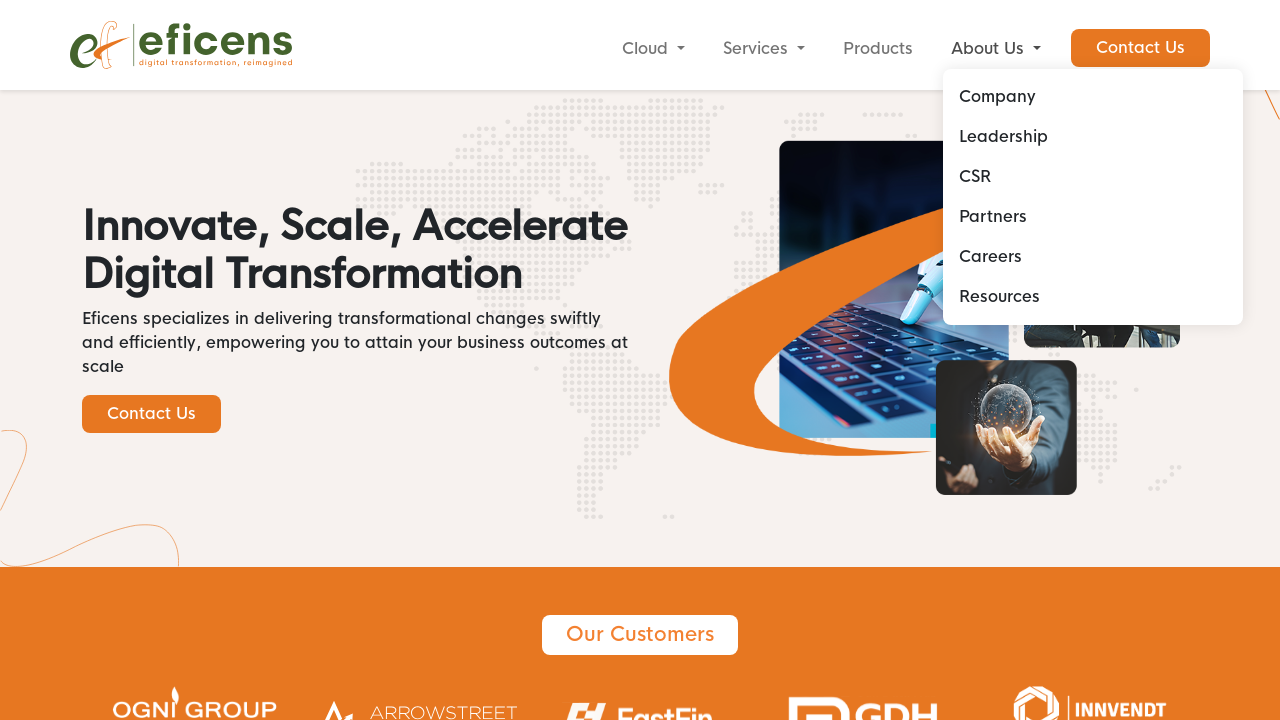

Clicked on Partners link
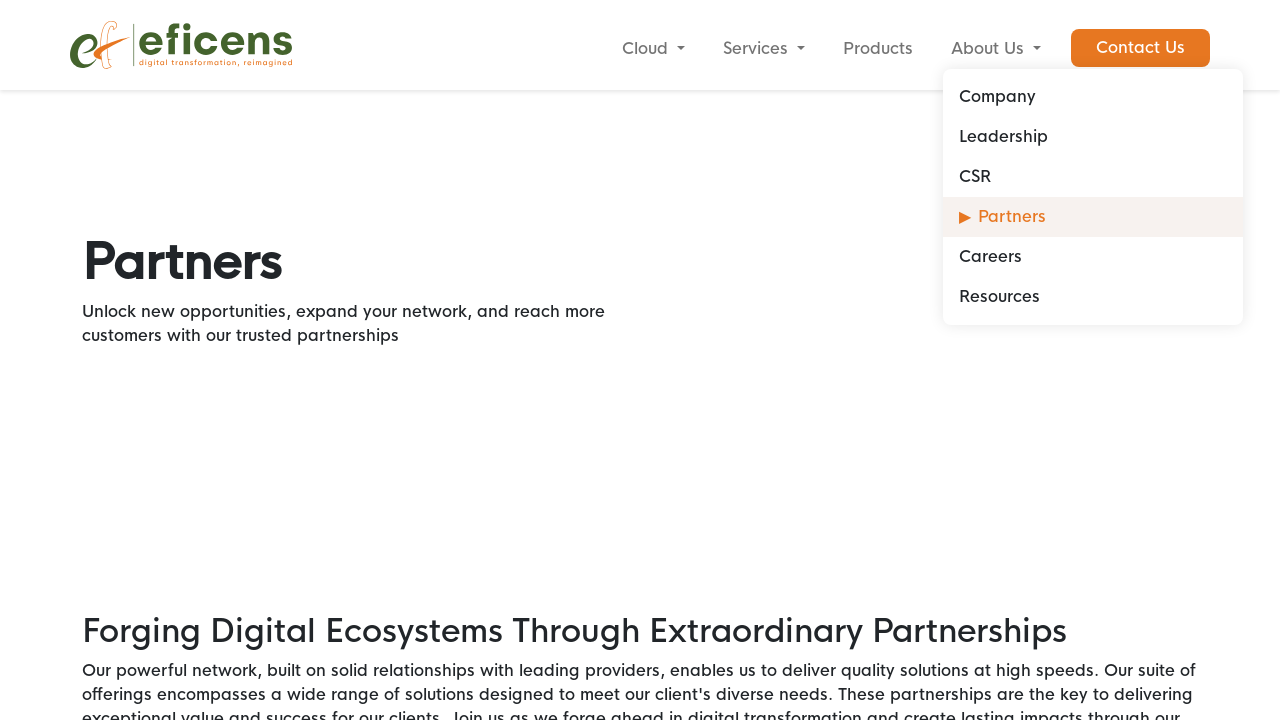

Partners page loaded successfully
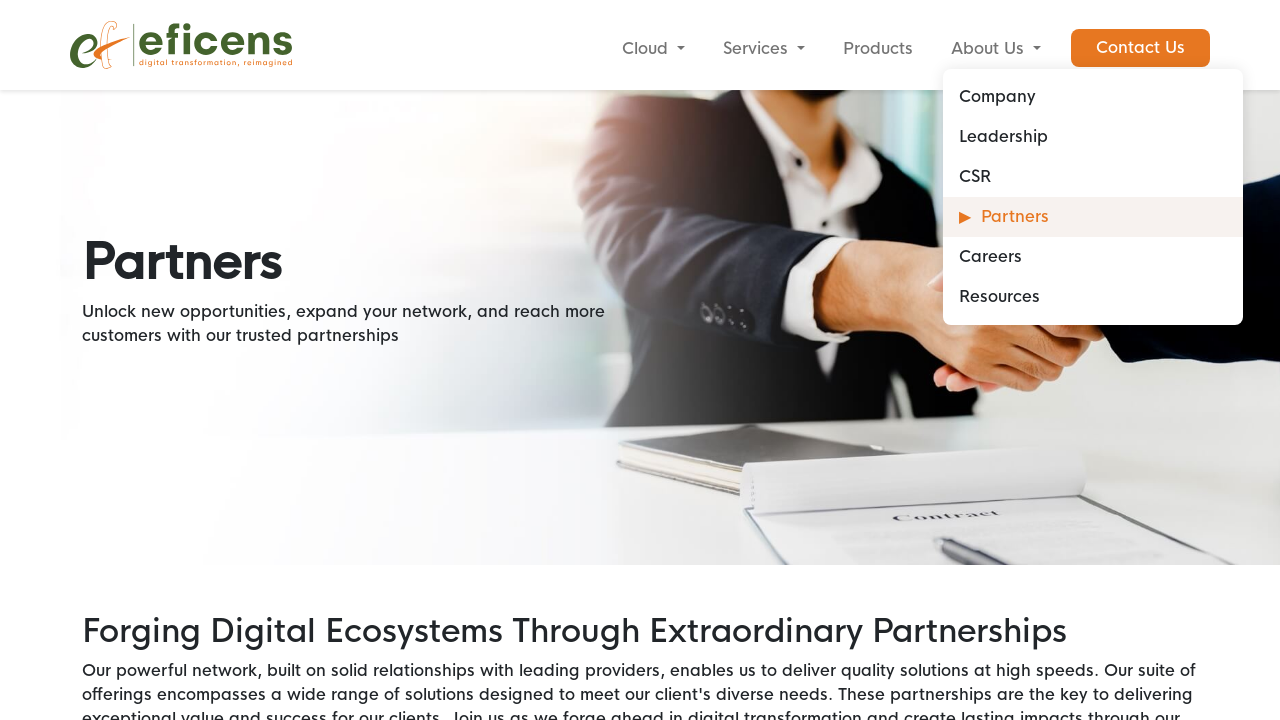

Scrolled down the Partners page by 6000 pixels
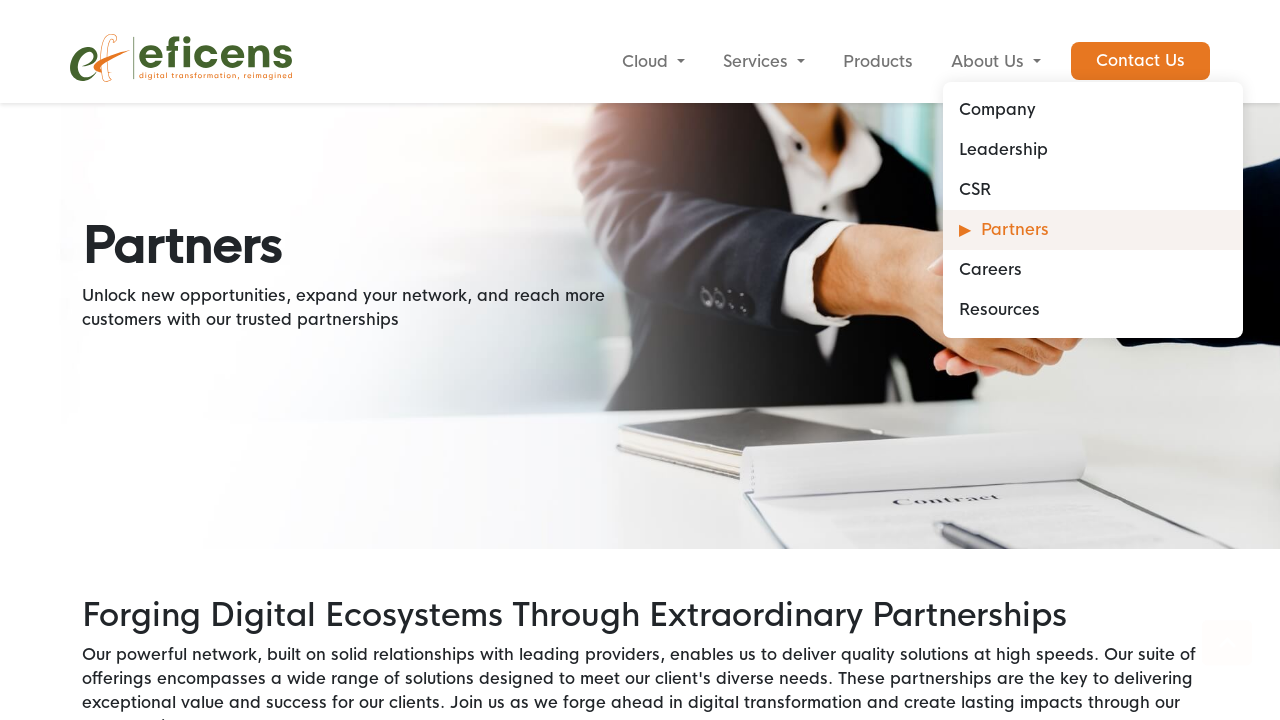

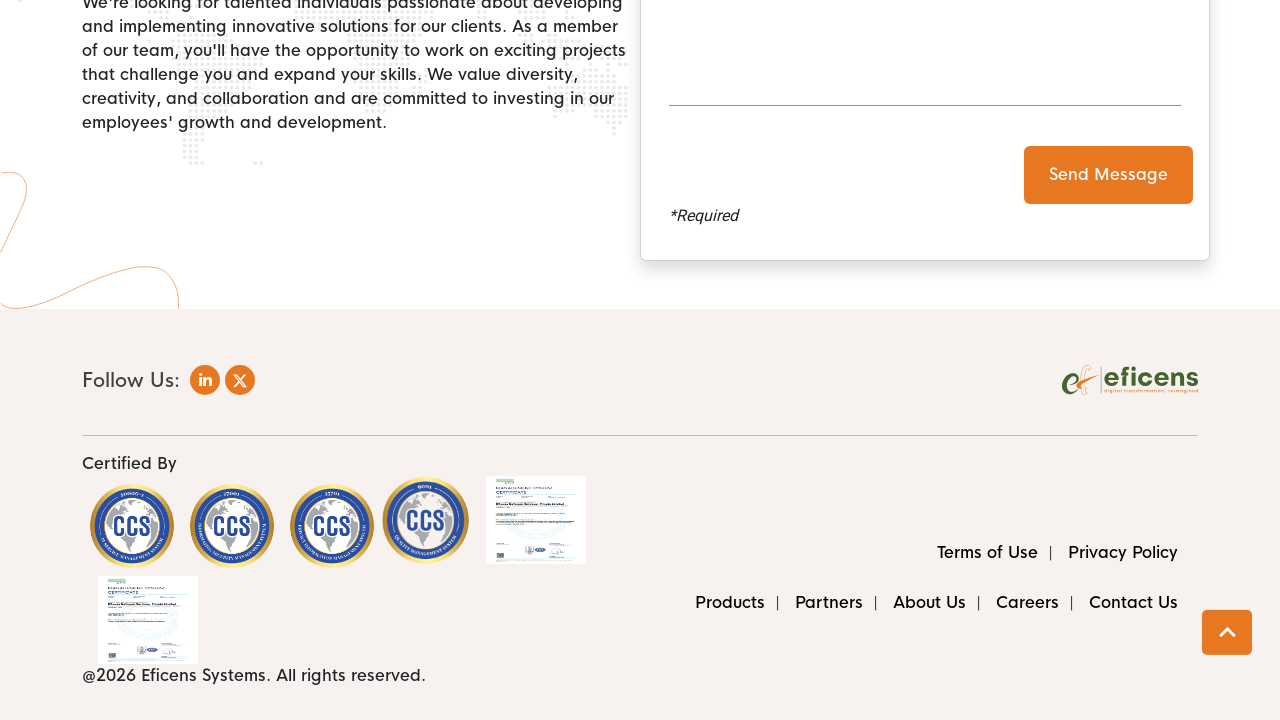